Tests dynamic loading functionality by clicking the Start button and verifying that "Hello World!" text appears (reusable wait version)

Starting URL: https://the-internet.herokuapp.com/dynamic_loading/1

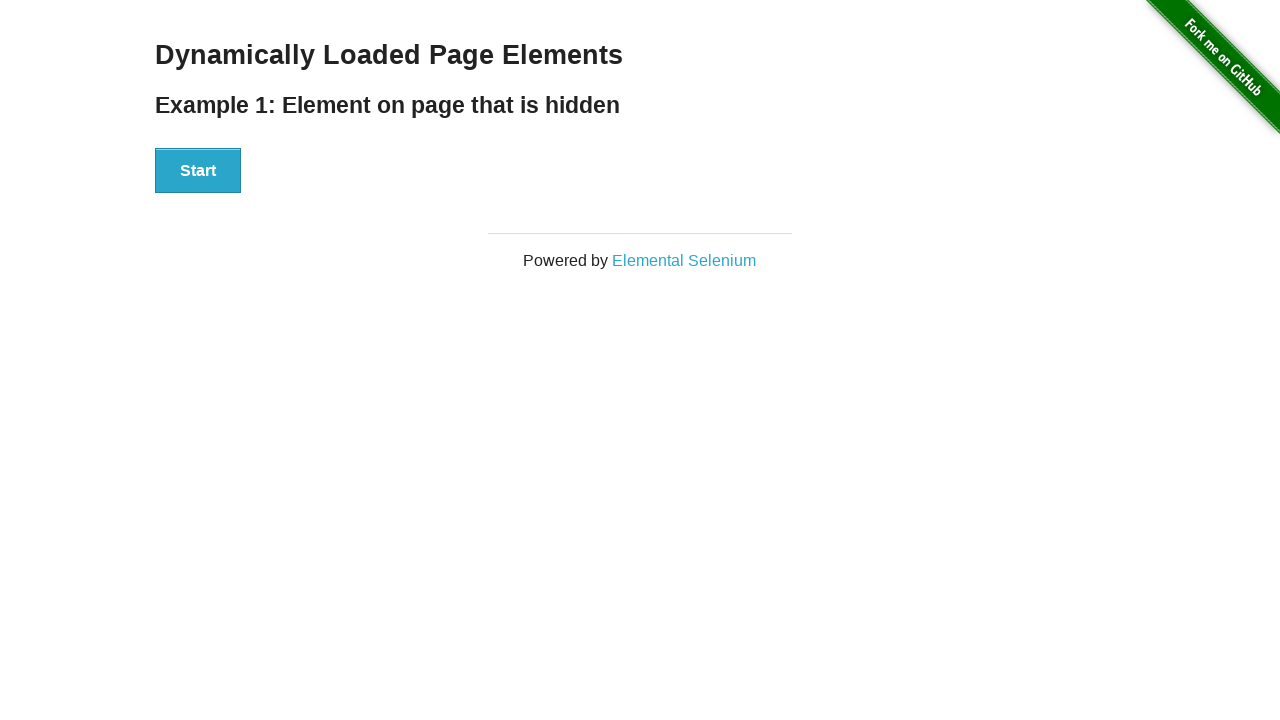

Clicked the Start button at (198, 171) on xpath=//div[@id='start']//button
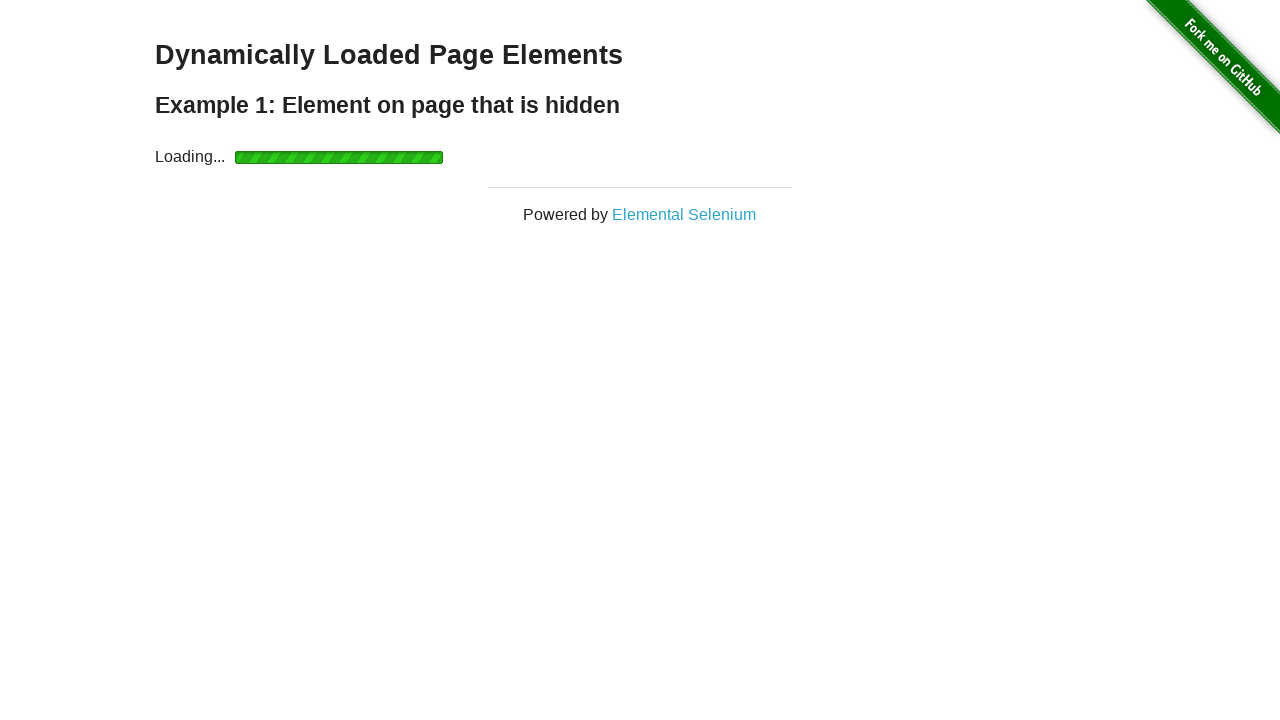

Waited for 'Hello World!' element to become visible
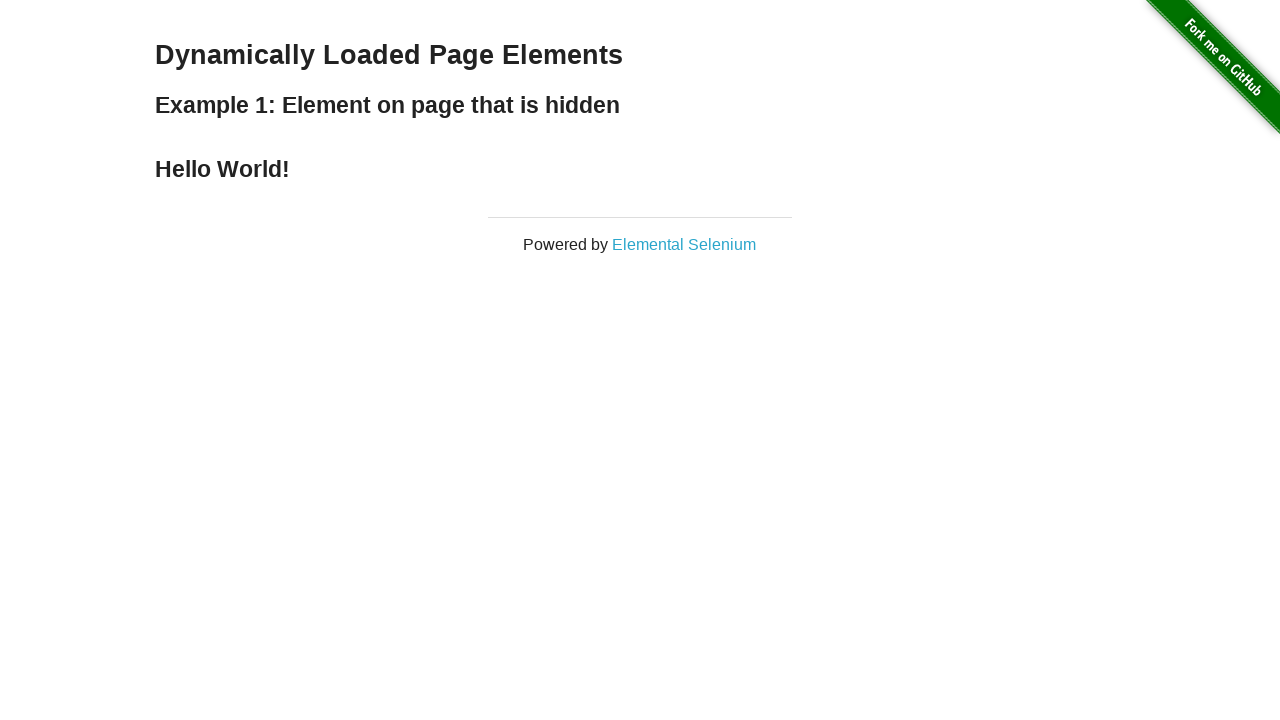

Verified that the element contains 'Hello World!' text
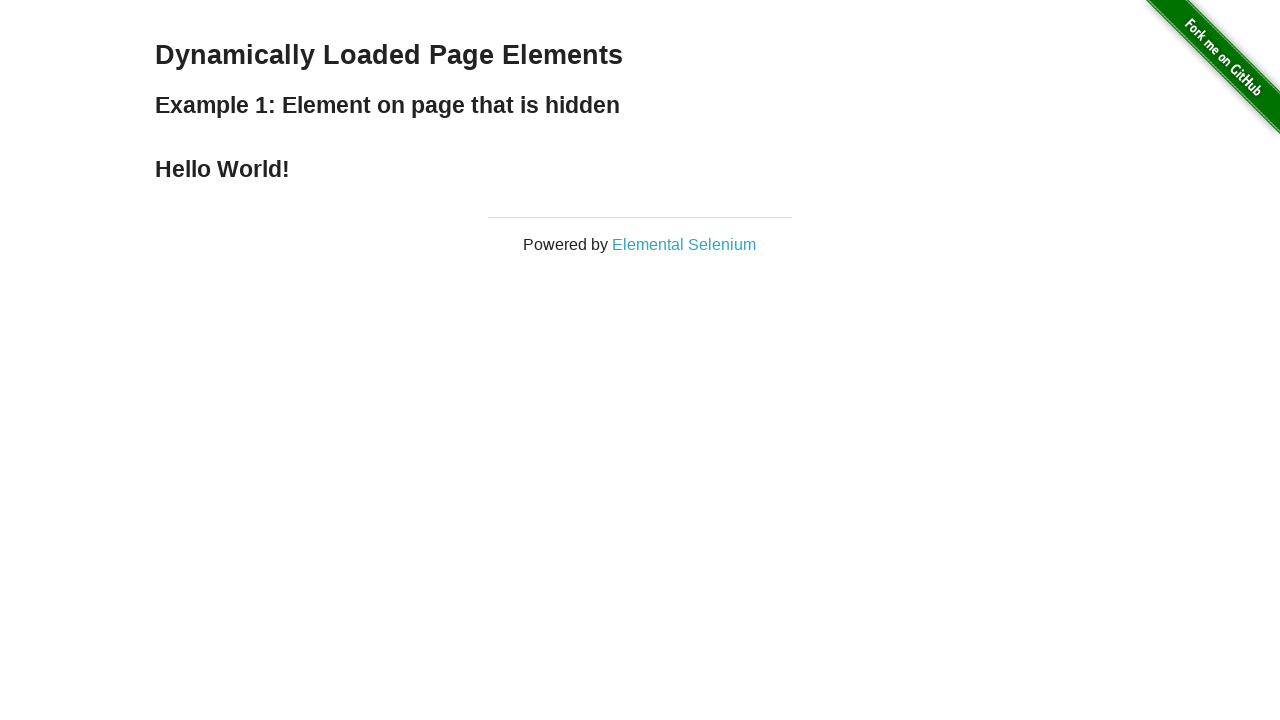

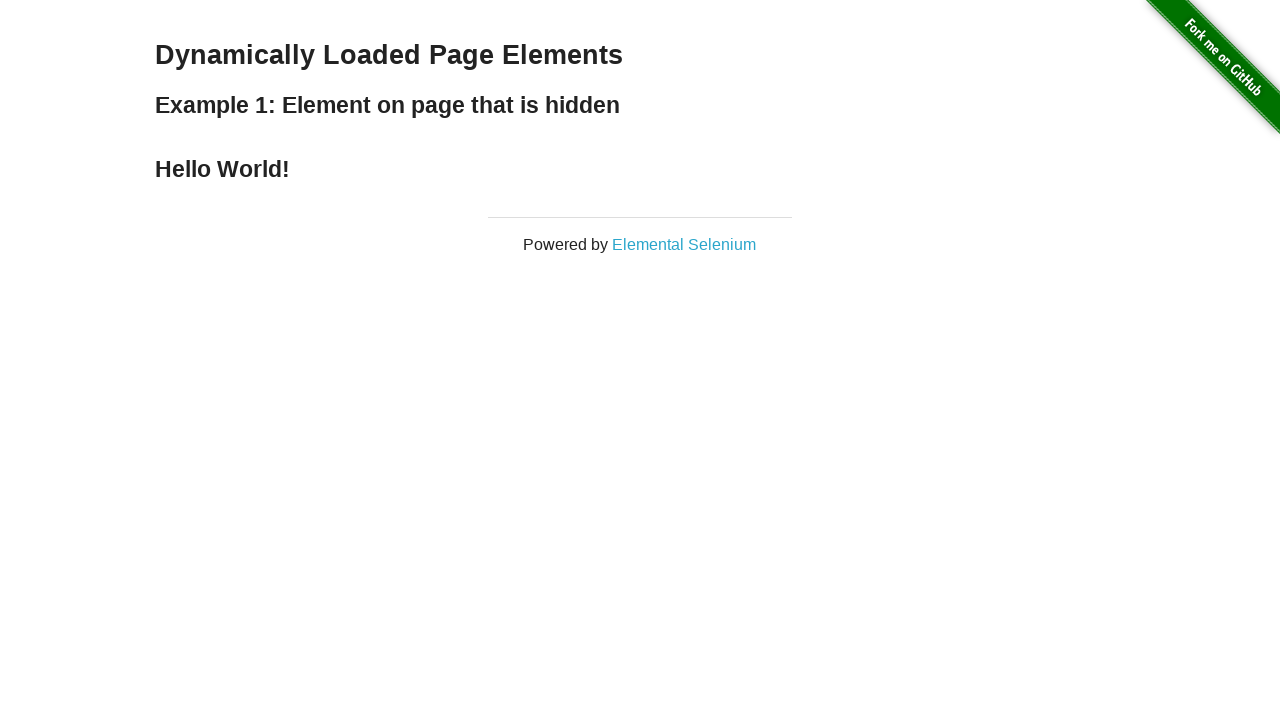